Navigates to the Taiwan Central Weather Administration earthquake data page and clicks the CSV export/download button to trigger a data export.

Starting URL: https://scweb.cwa.gov.tw/zh-tw/earthquake/data

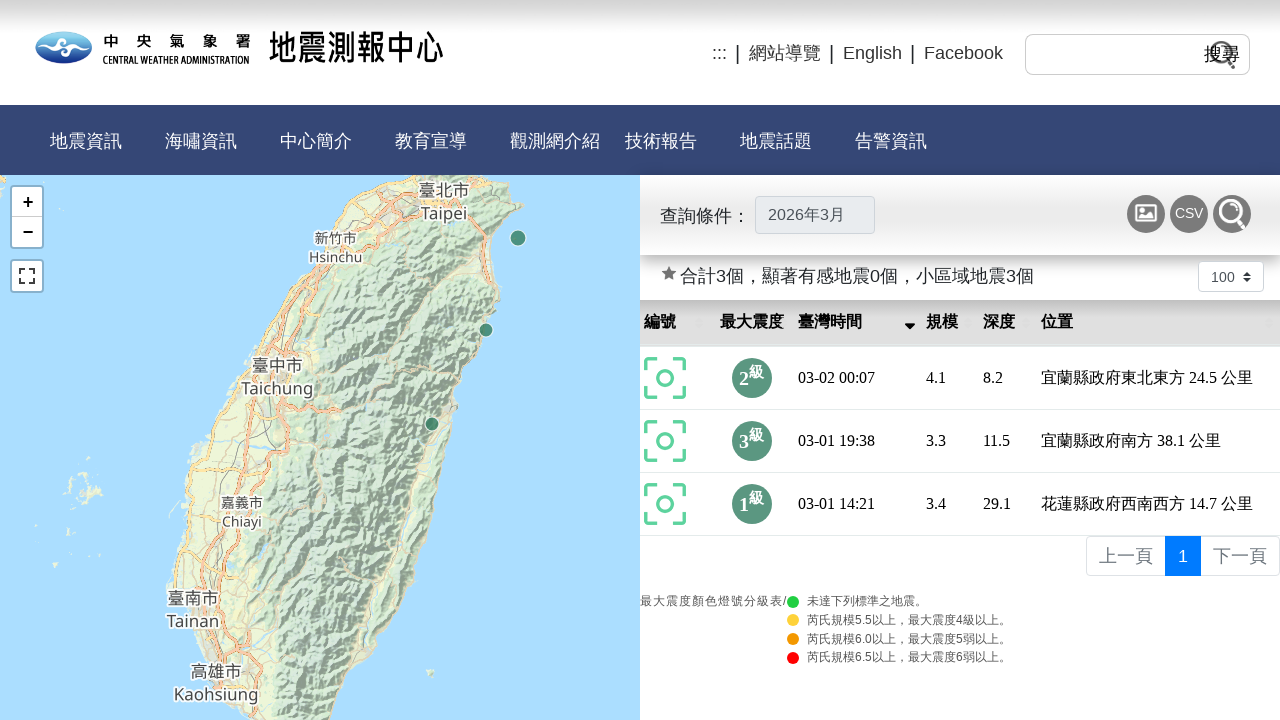

Navigated to Taiwan Central Weather Administration earthquake data page
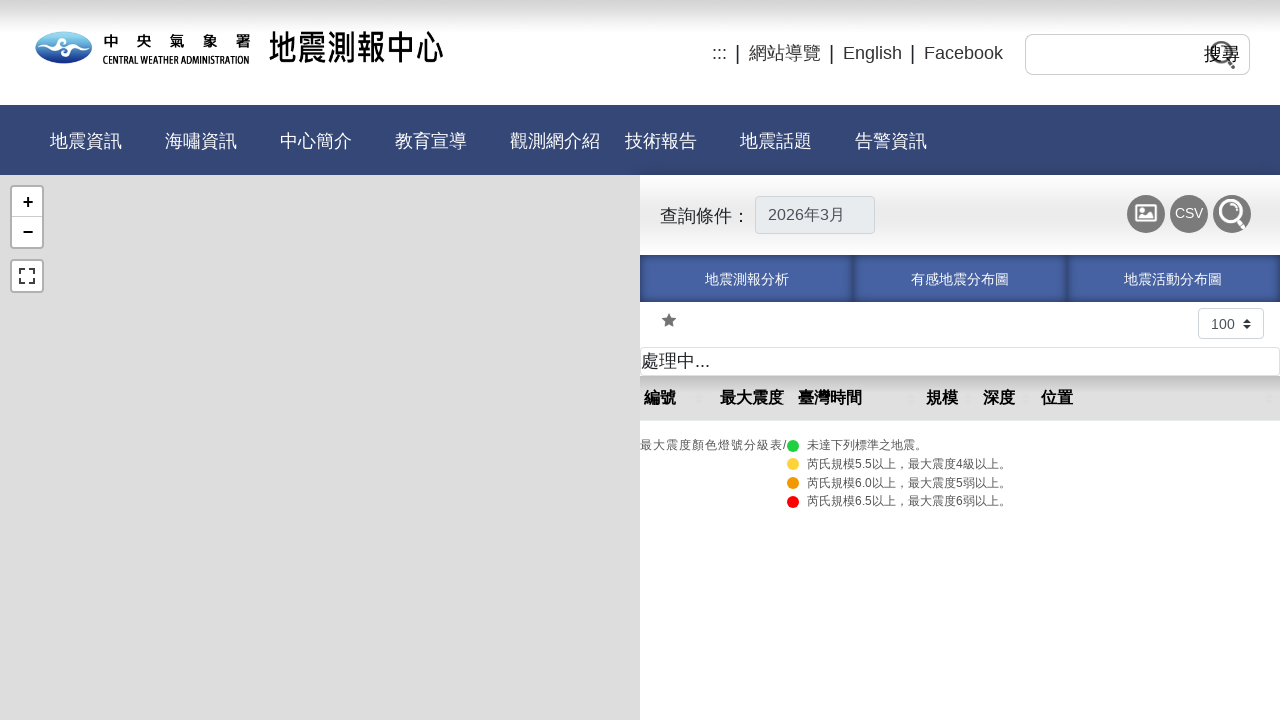

CSV export button became visible and ready
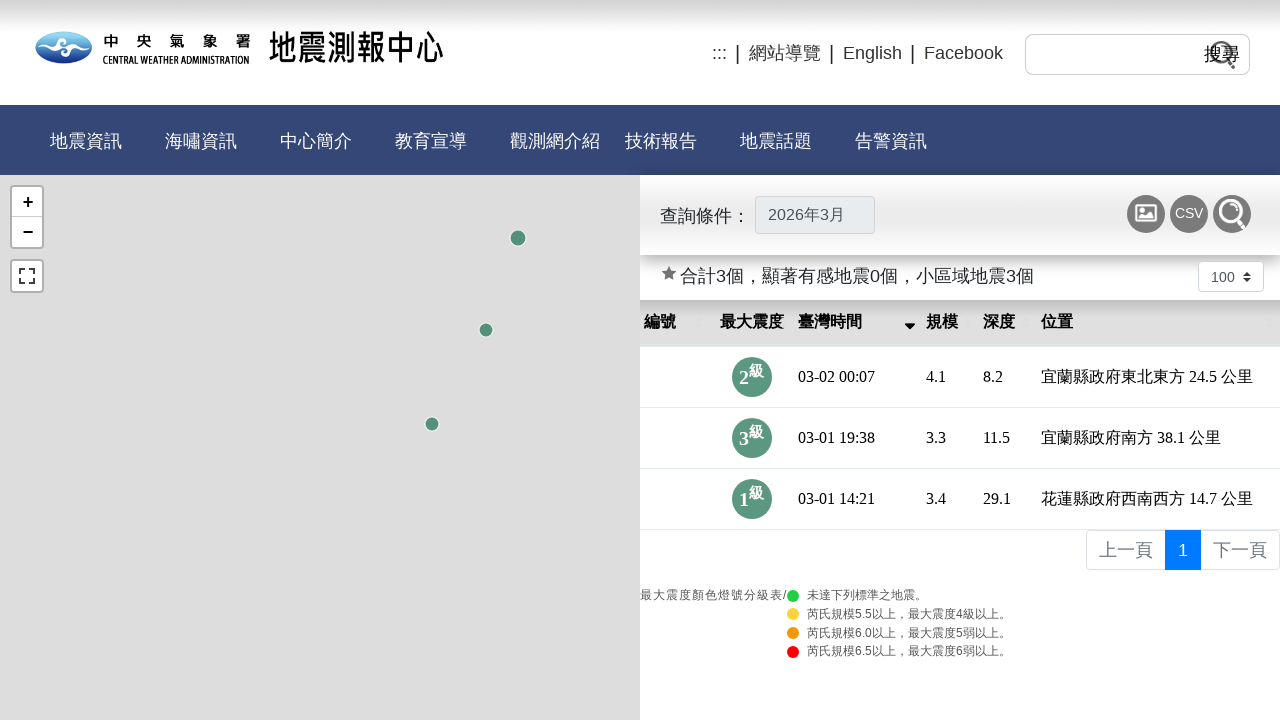

Clicked the CSV export button to download earthquake data at (1189, 214) on a.BaSet.csv[title='匯出地震資料 (地震活動彙整.csv)']
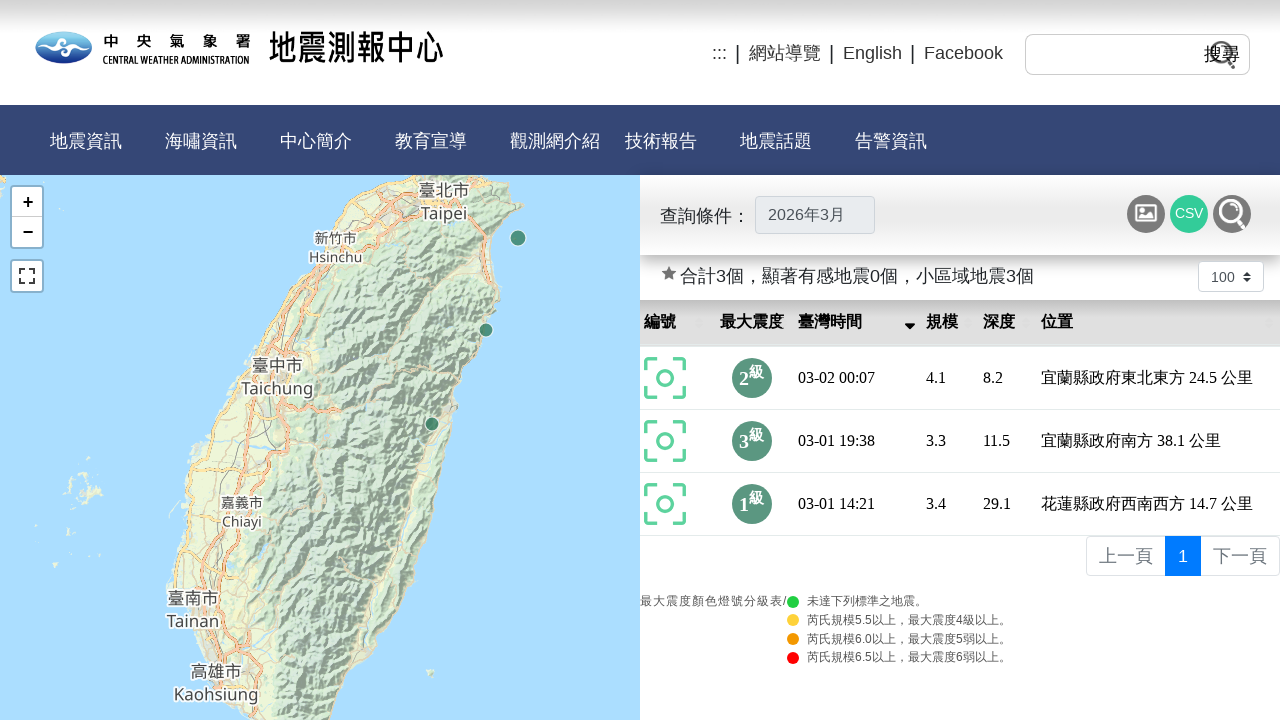

Waited for download to be initiated
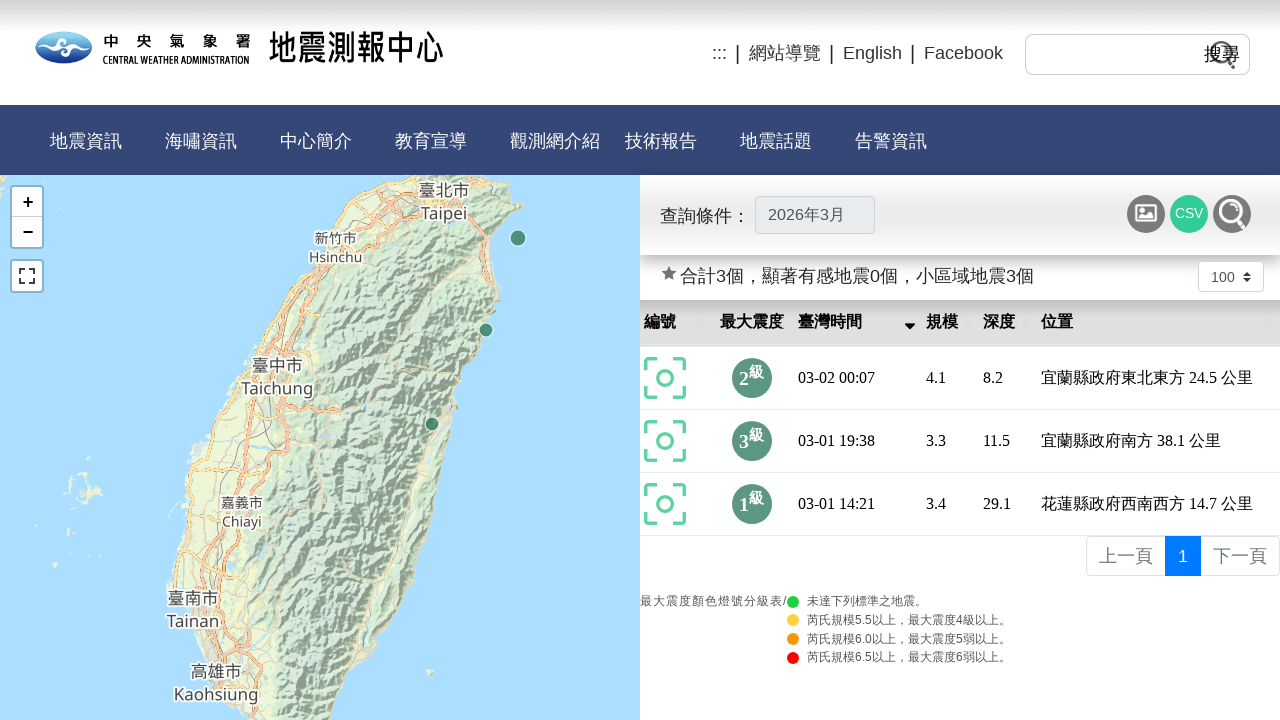

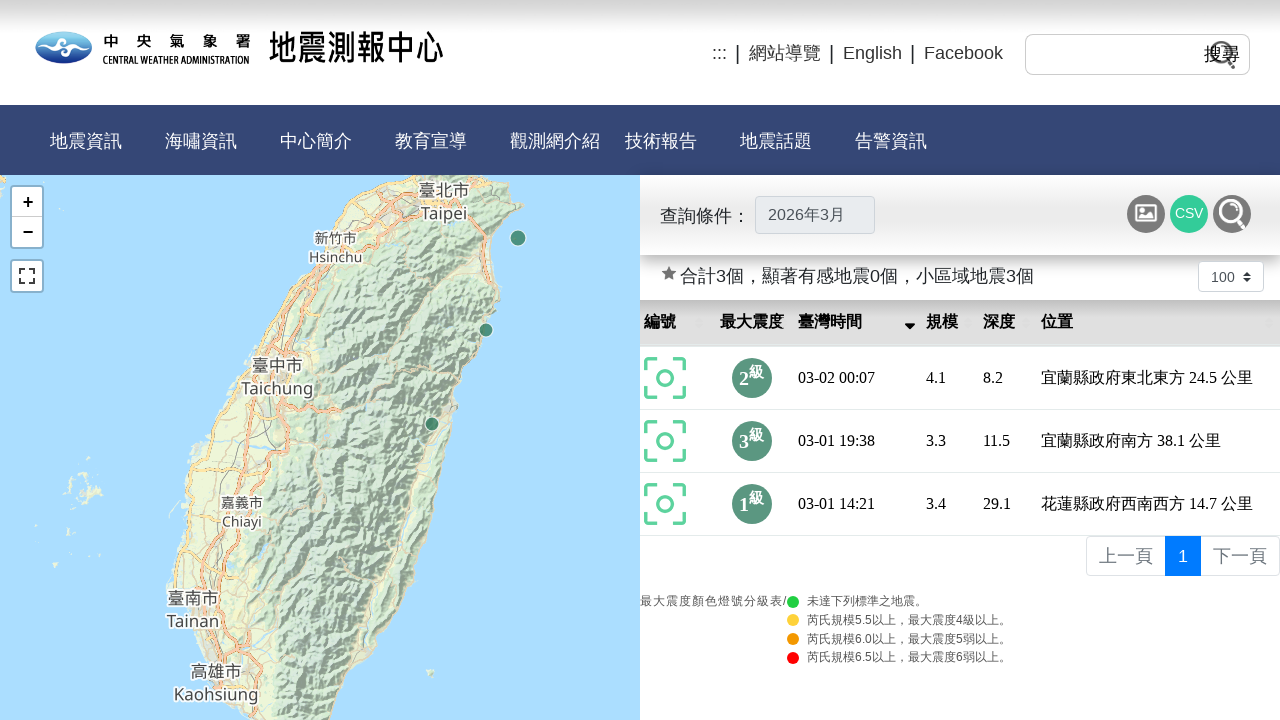